Navigates to registration page and verifies all registration form fields are displayed

Starting URL: http://parabank.parasoft.com/

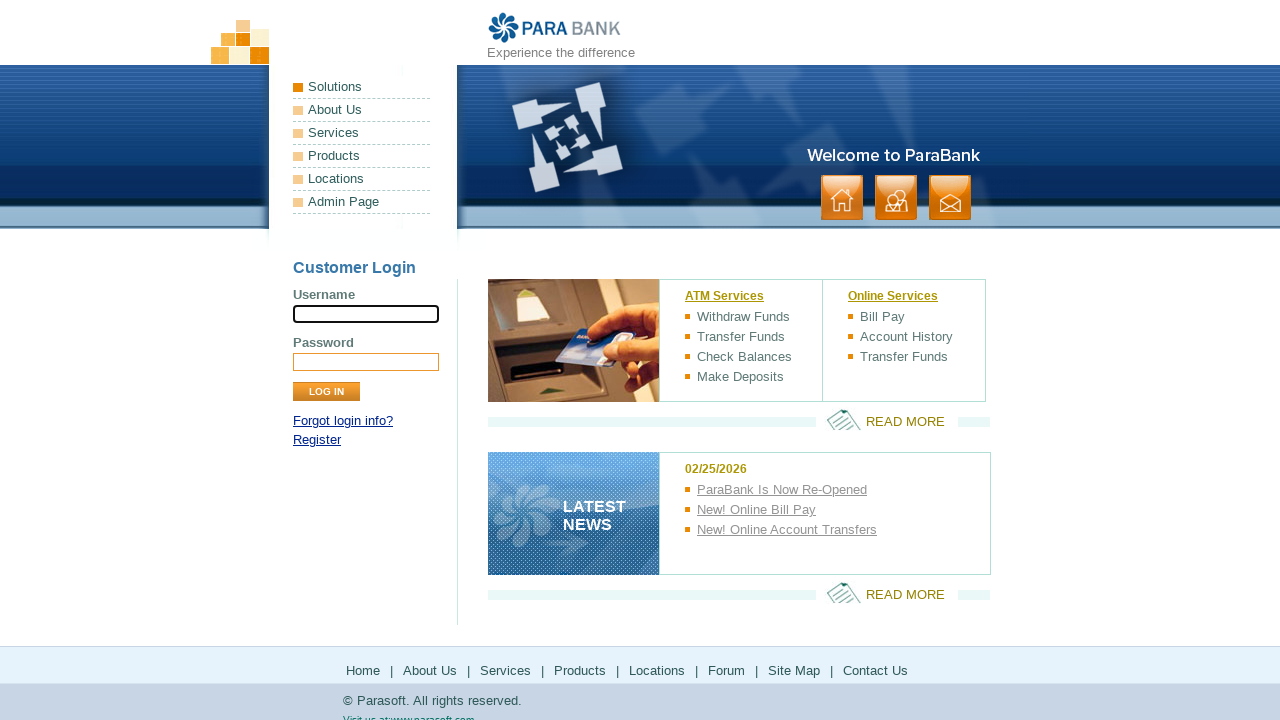

Clicked Register link on login panel at (317, 440) on xpath=//div[@id='loginPanel']/p[last()]/a
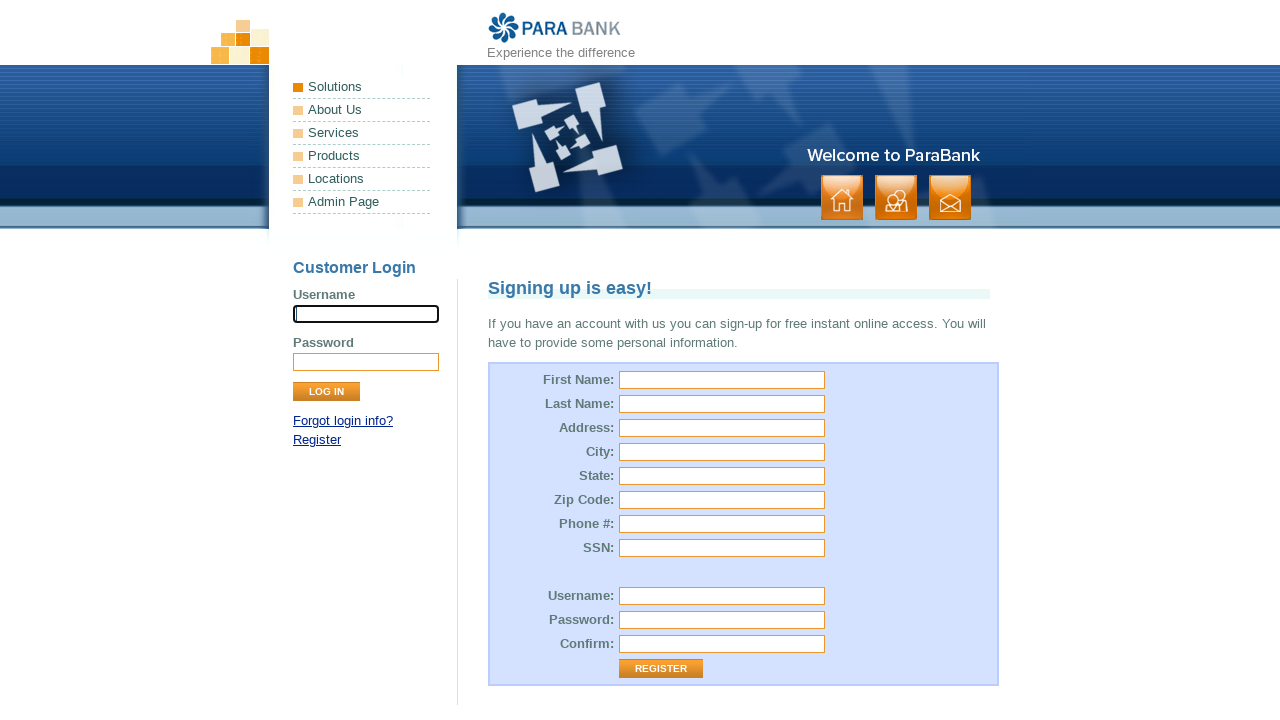

Registration form loaded
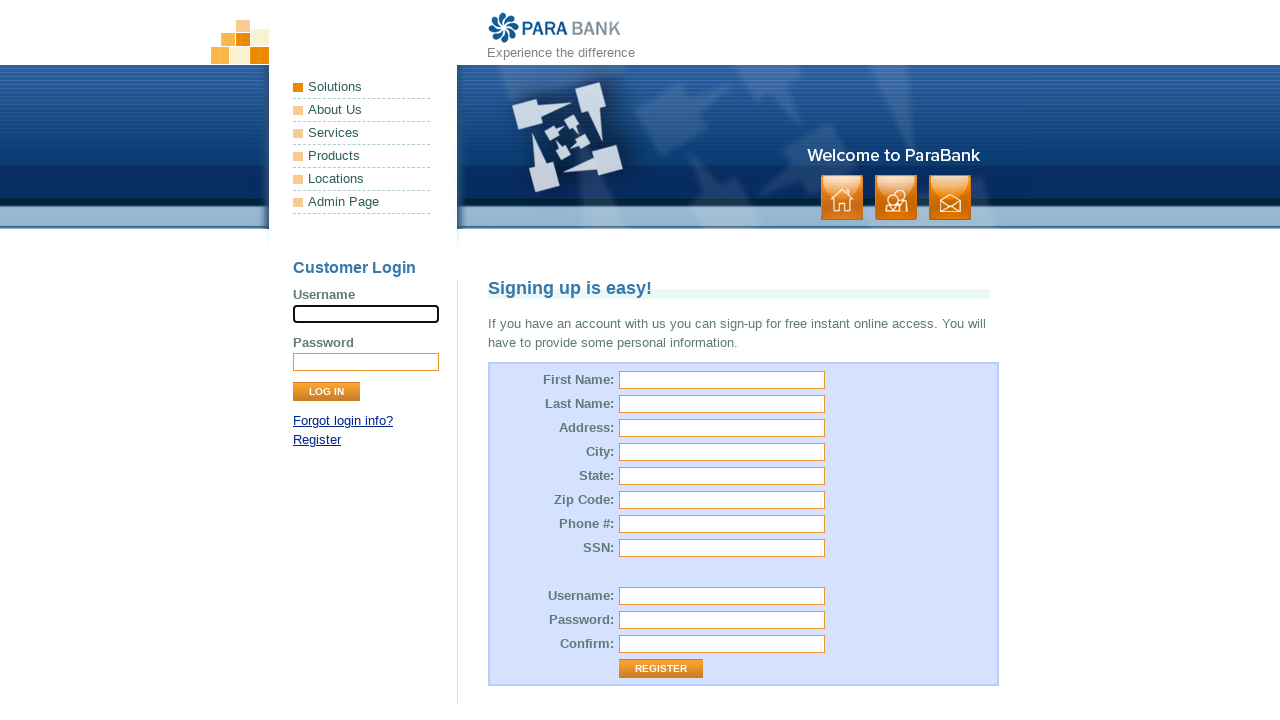

Verified First Name field is visible
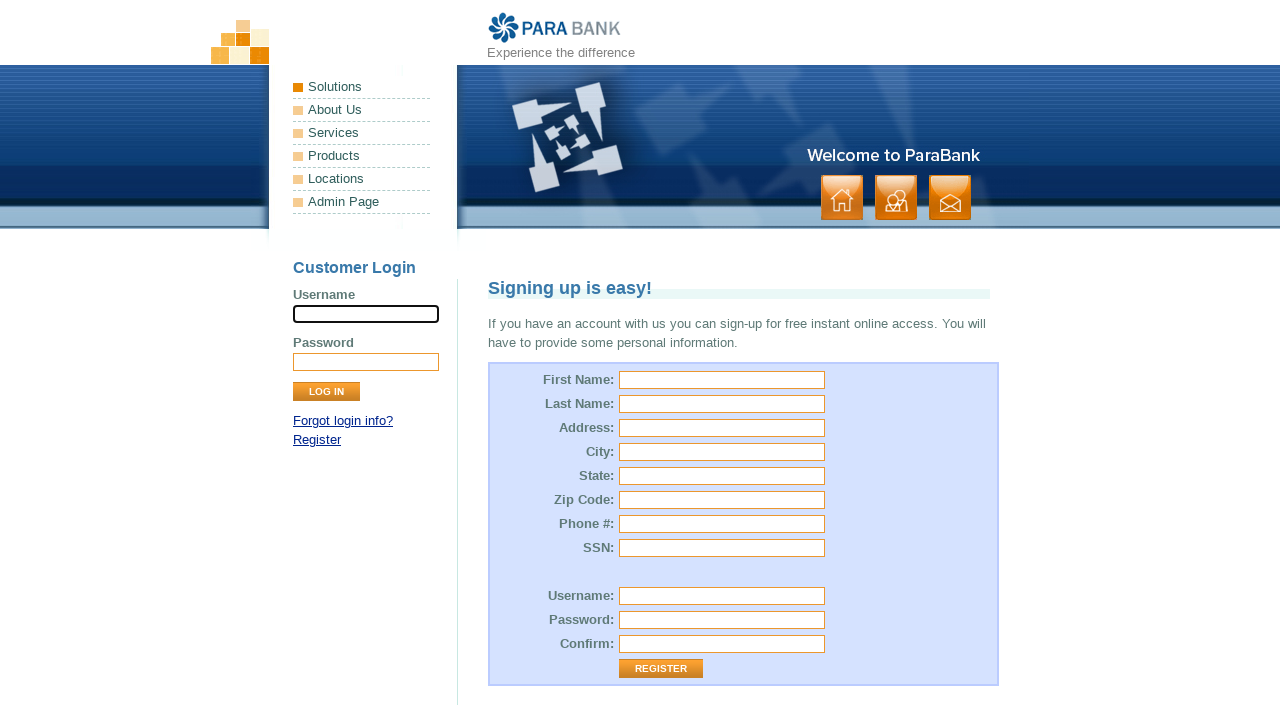

Verified Last Name field is visible
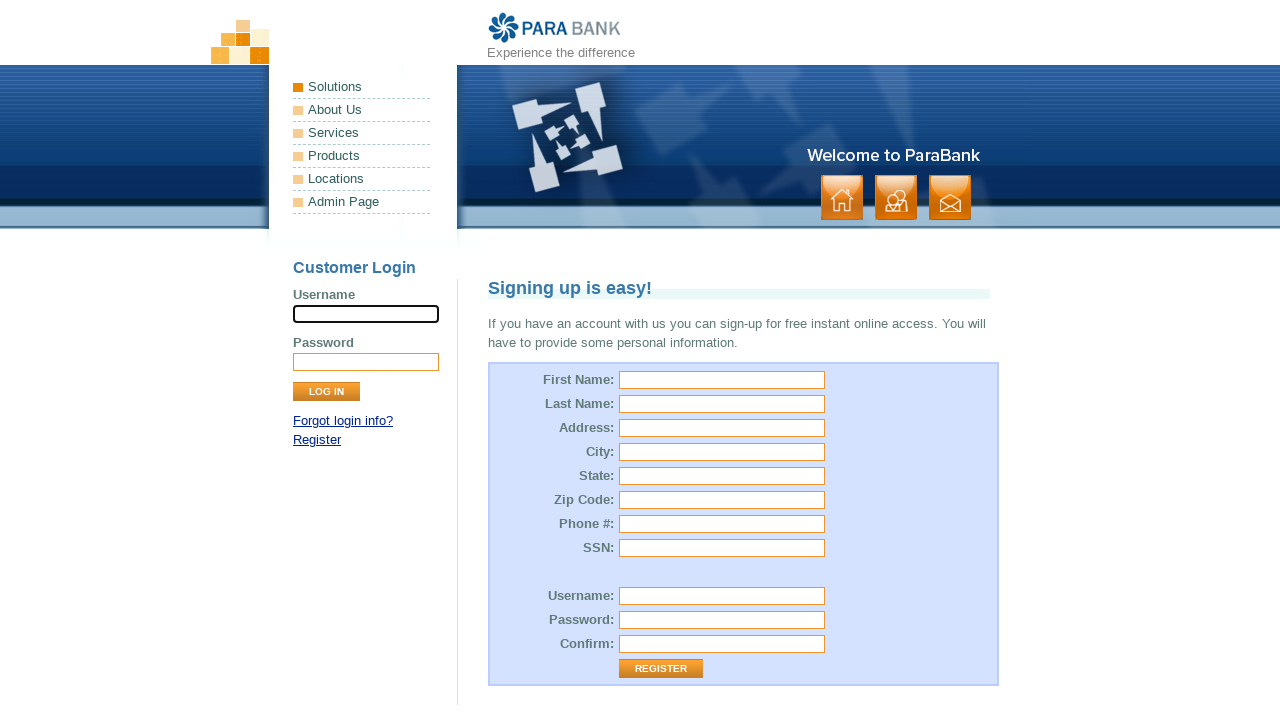

Verified Street Address field is visible
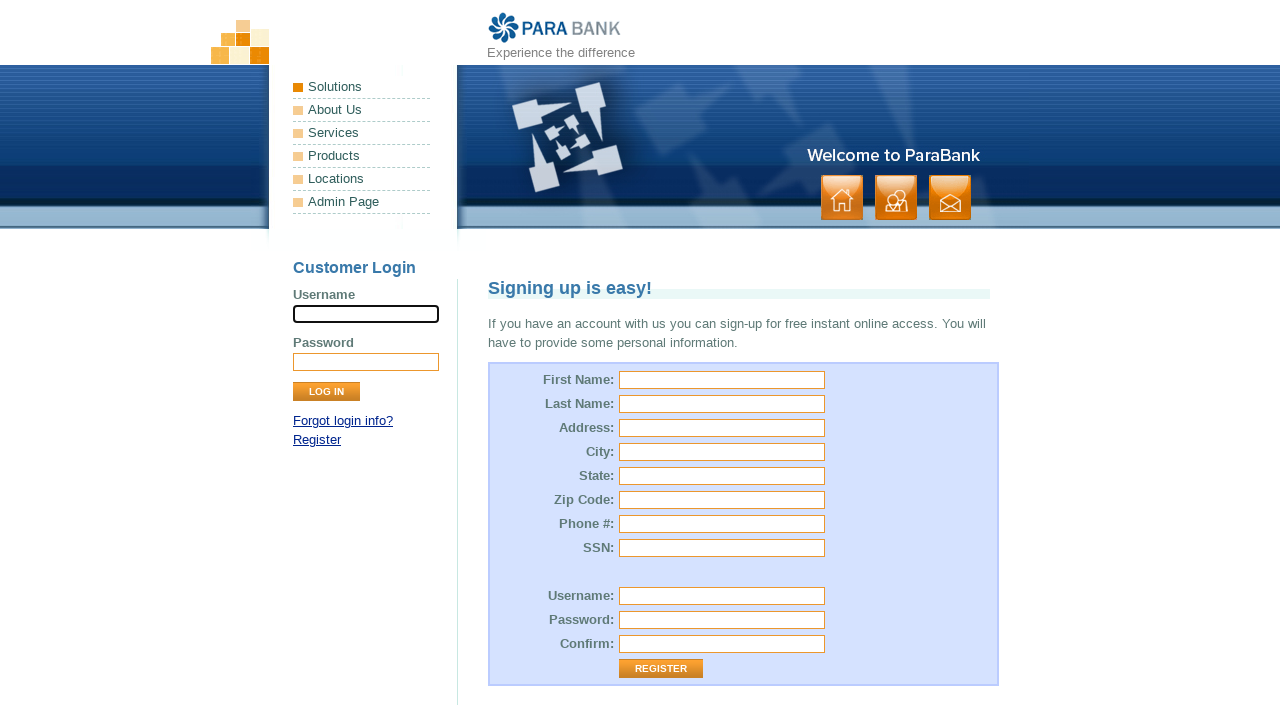

Verified City field is visible
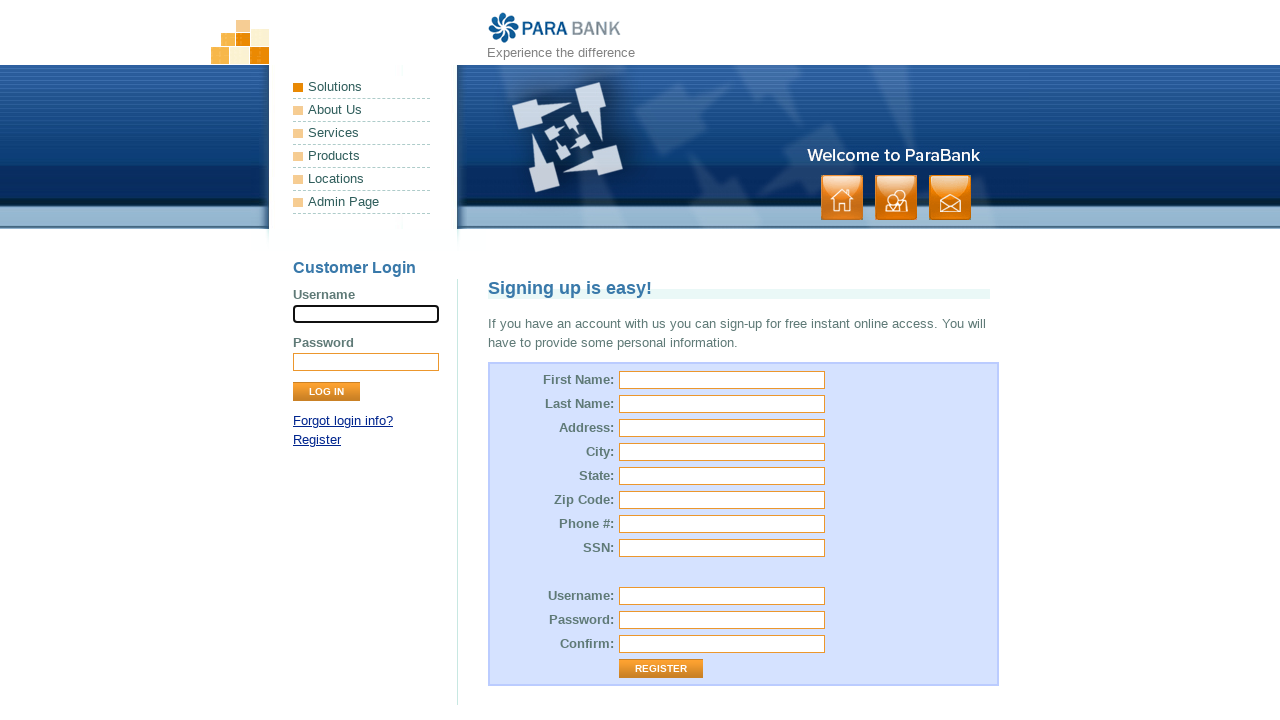

Verified State field is visible
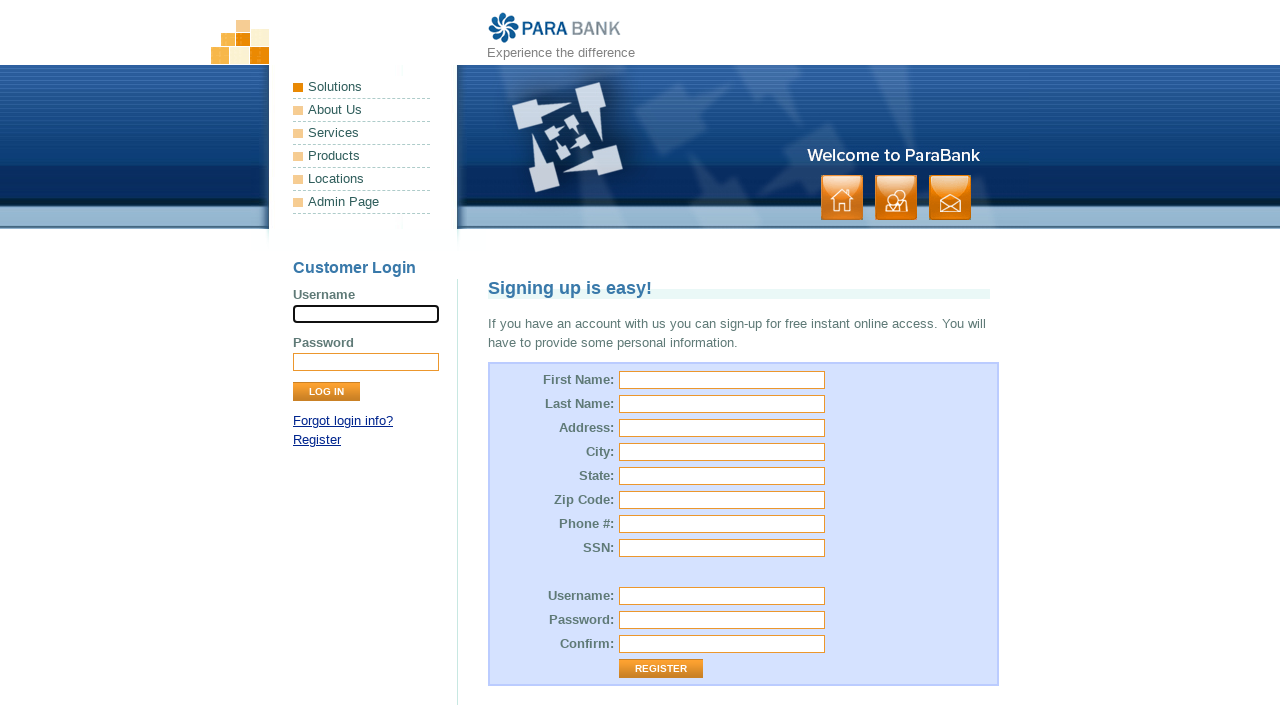

Verified Zip Code field is visible
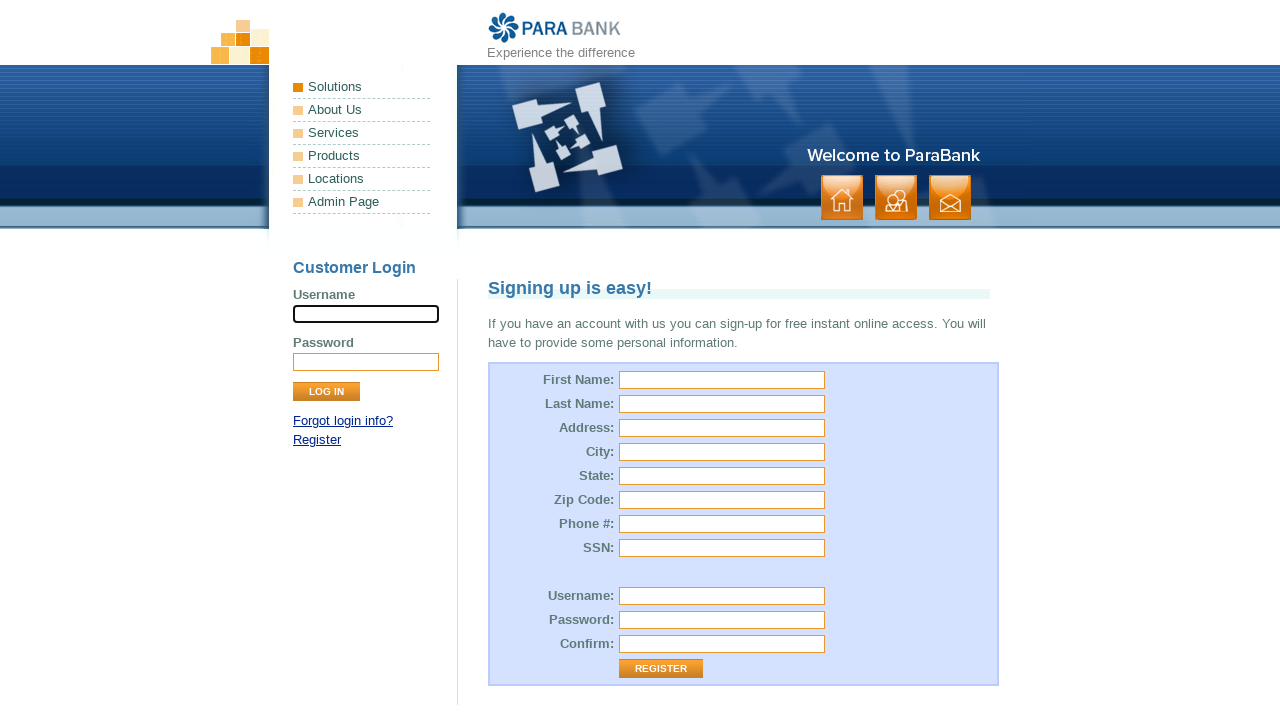

Verified Phone Number field is visible
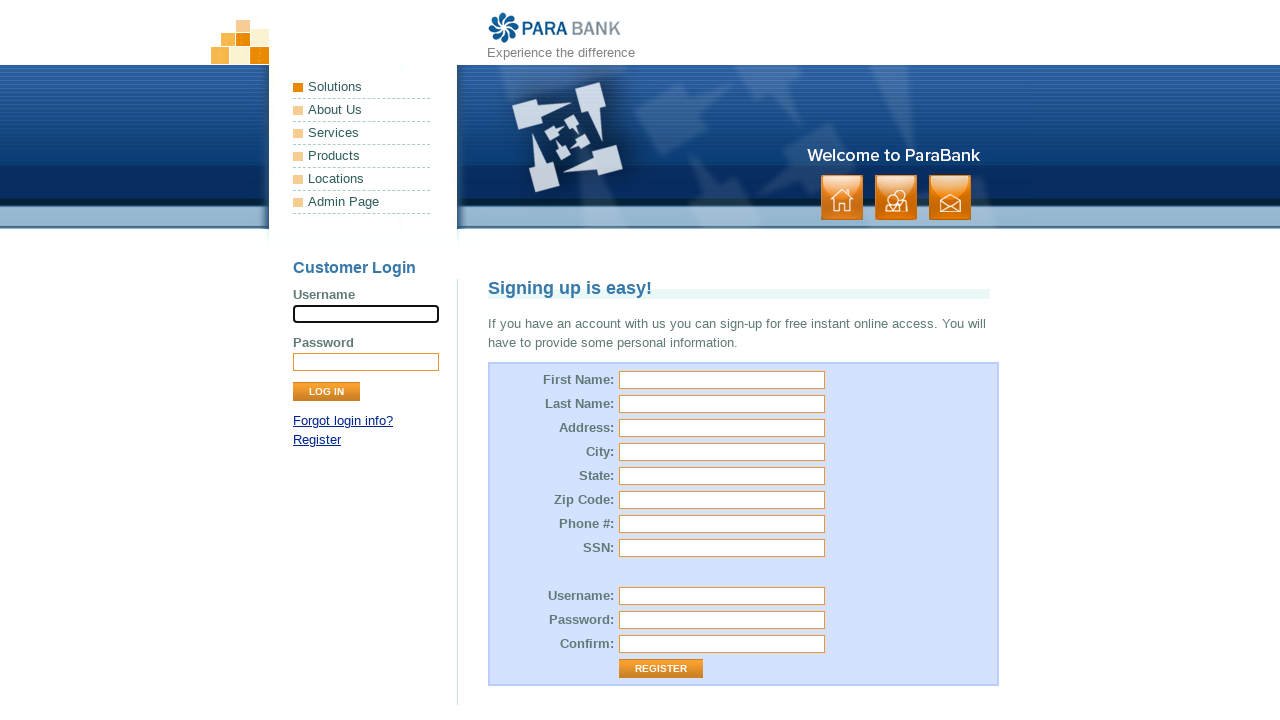

Verified SSN field is visible
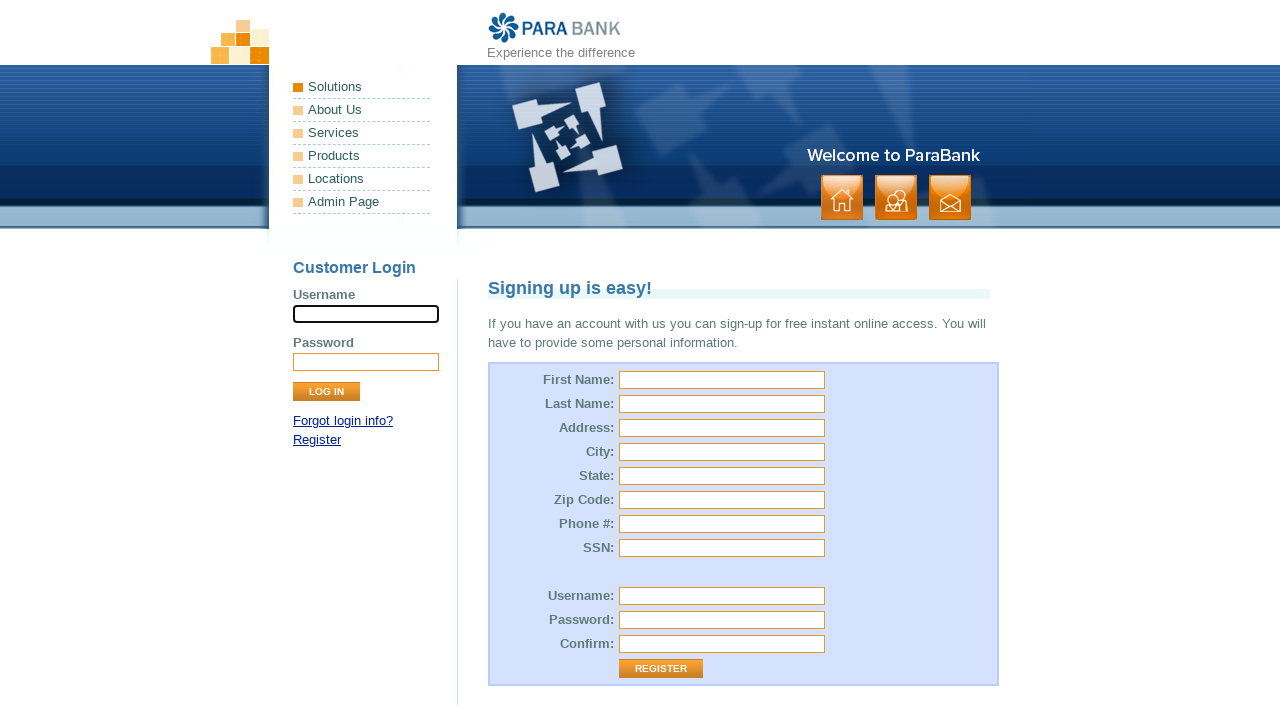

Verified Username field is visible
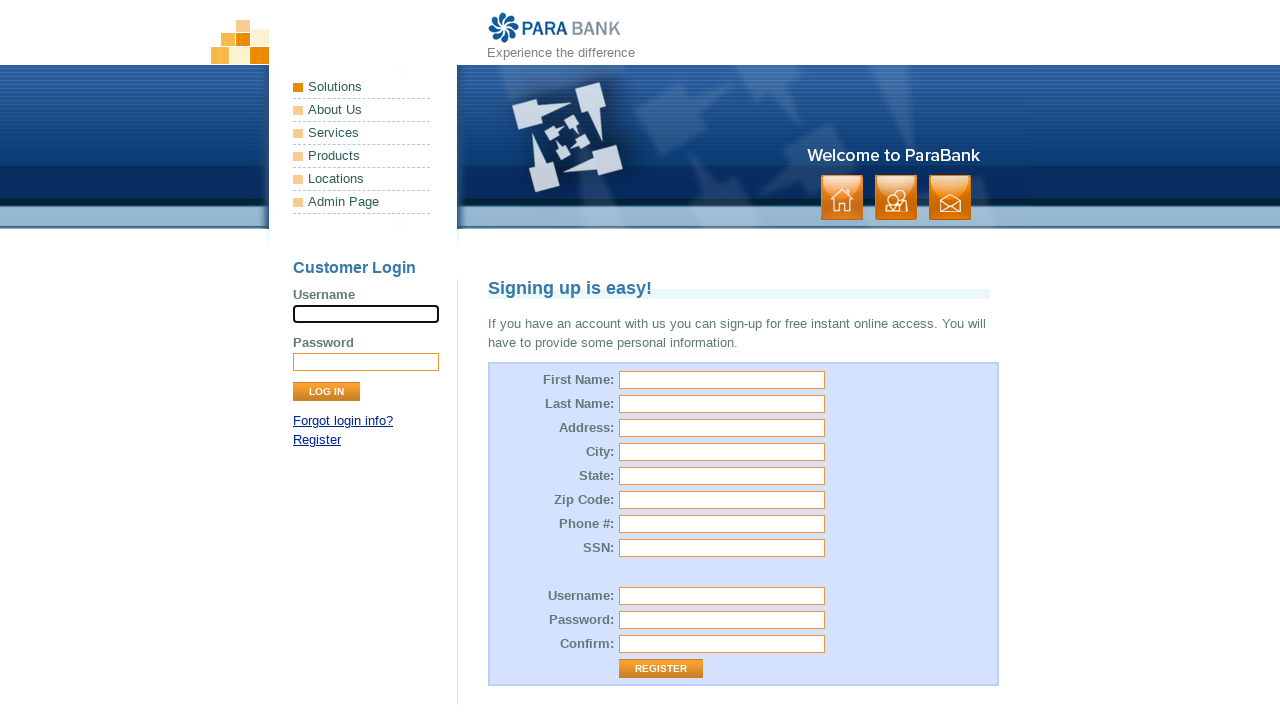

Verified Password field is visible
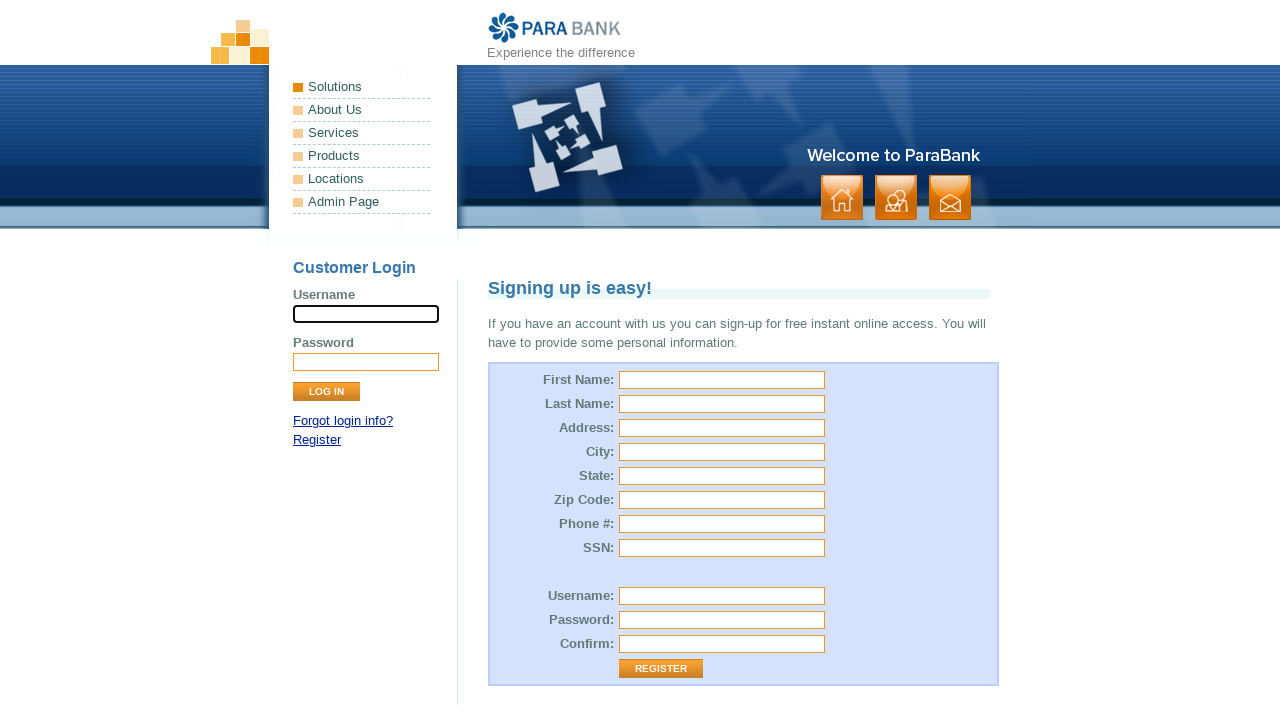

Verified Confirm Password field is visible
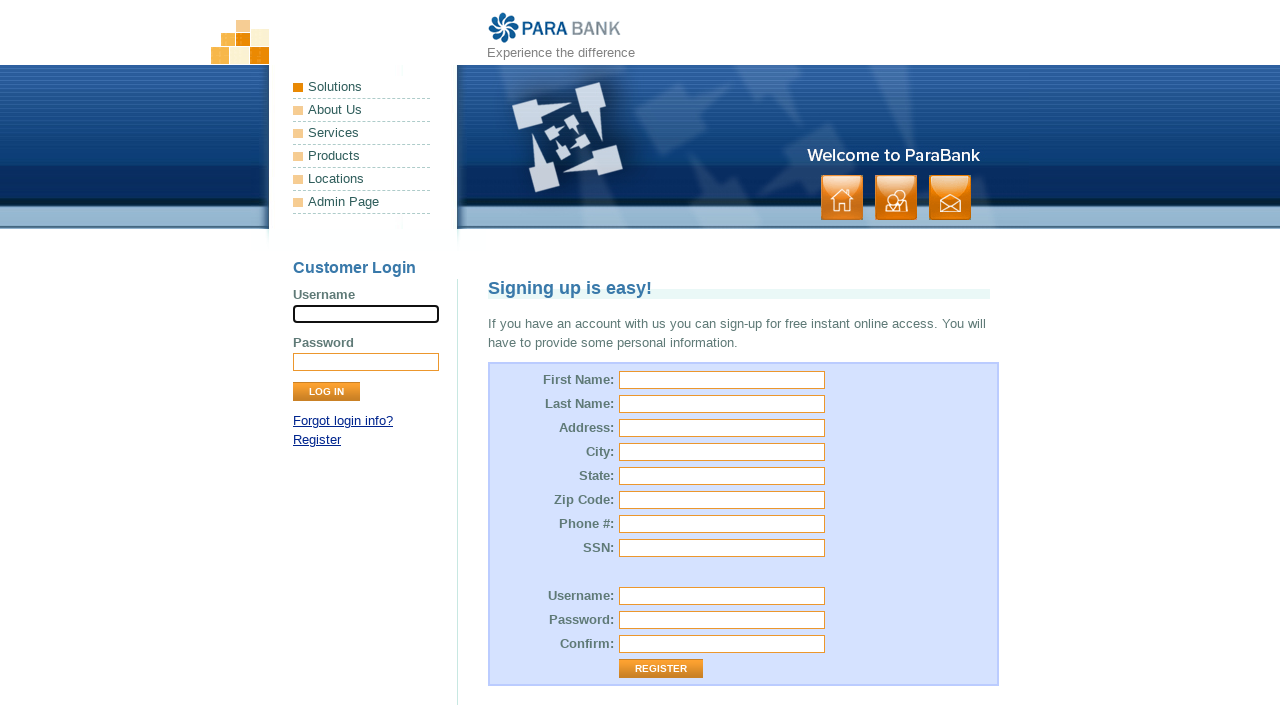

Verified Register button is visible
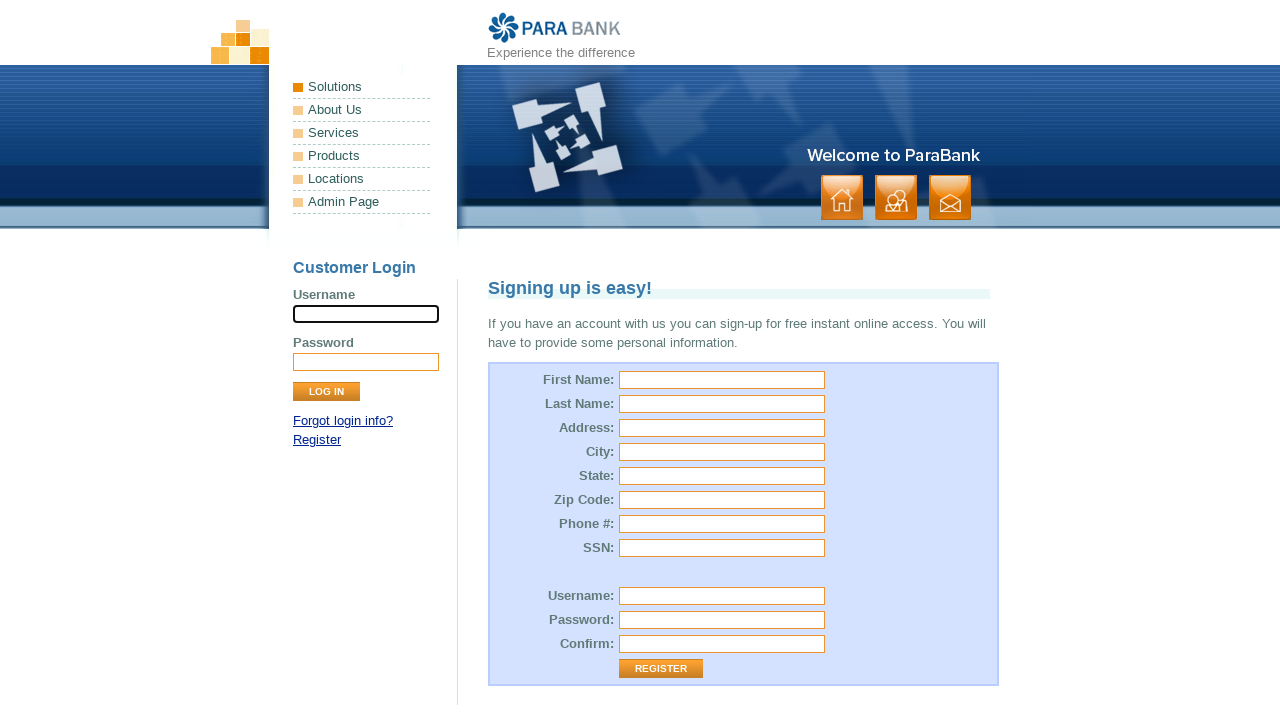

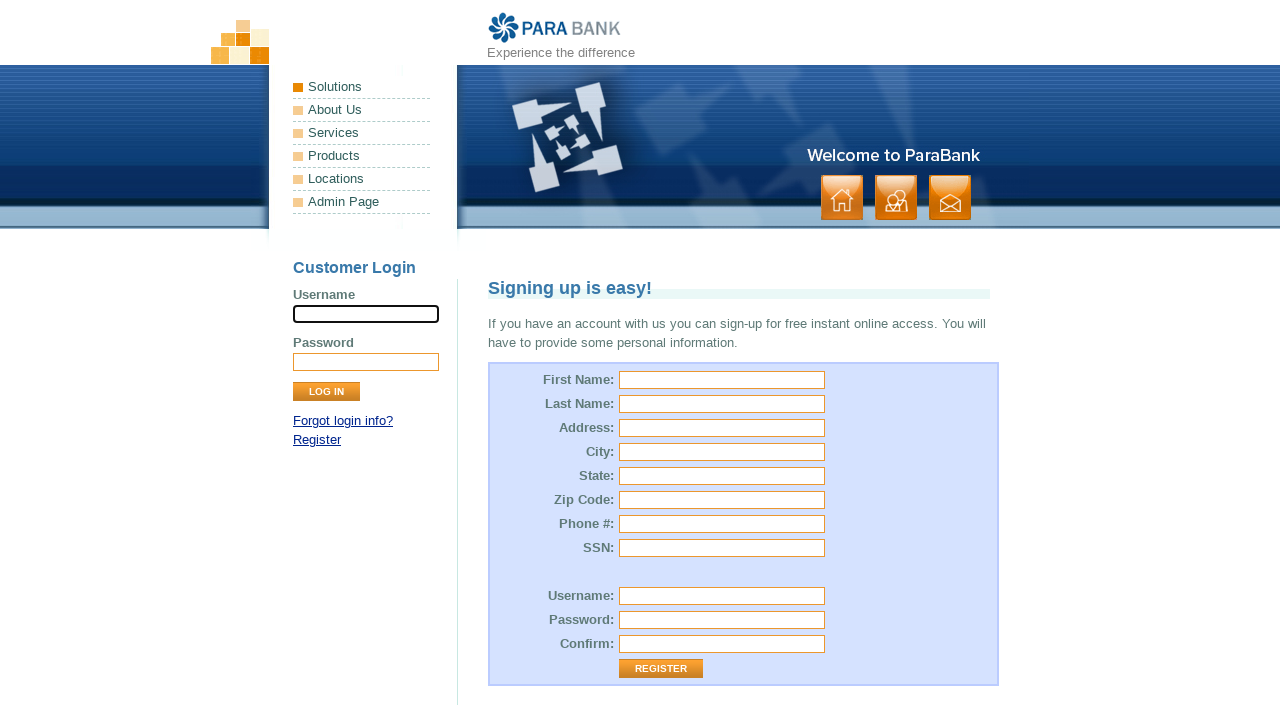